Tests form validation by submitting the contact form without an email address and verifying the error message appears

Starting URL: https://fluentforms.com/forms/contact-form-demo/

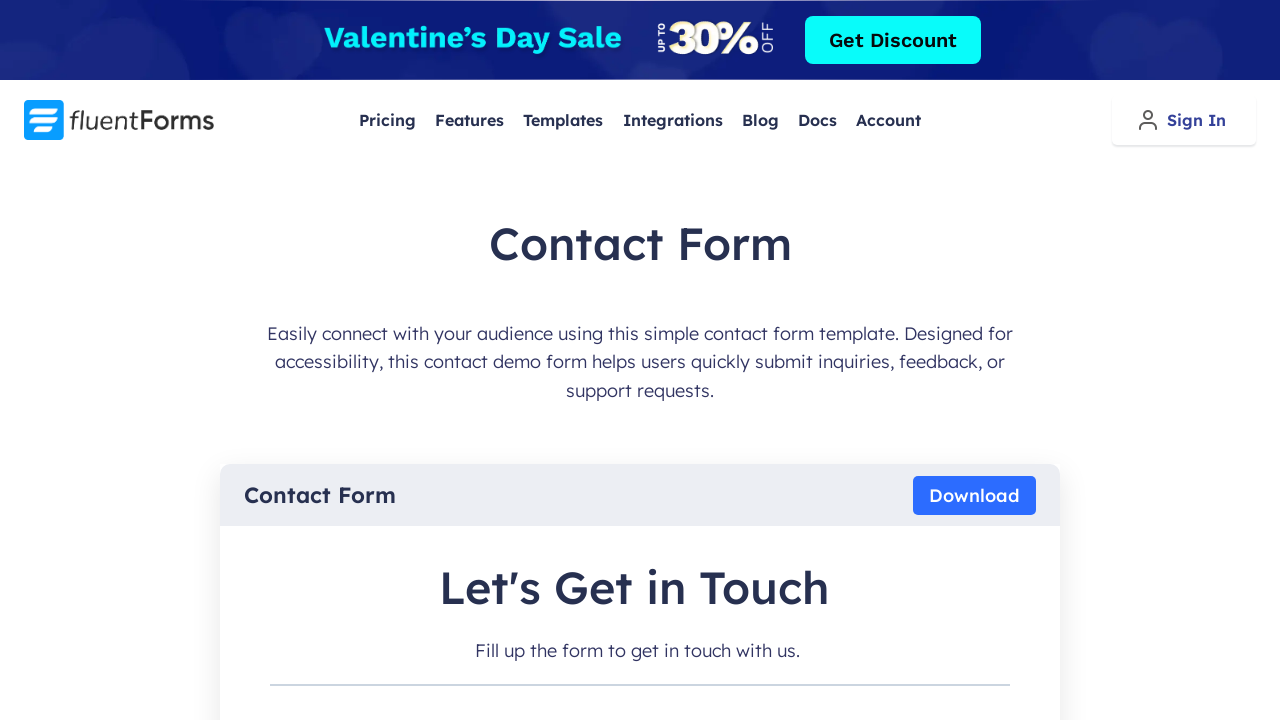

Navigated to Fluent Forms contact form demo page
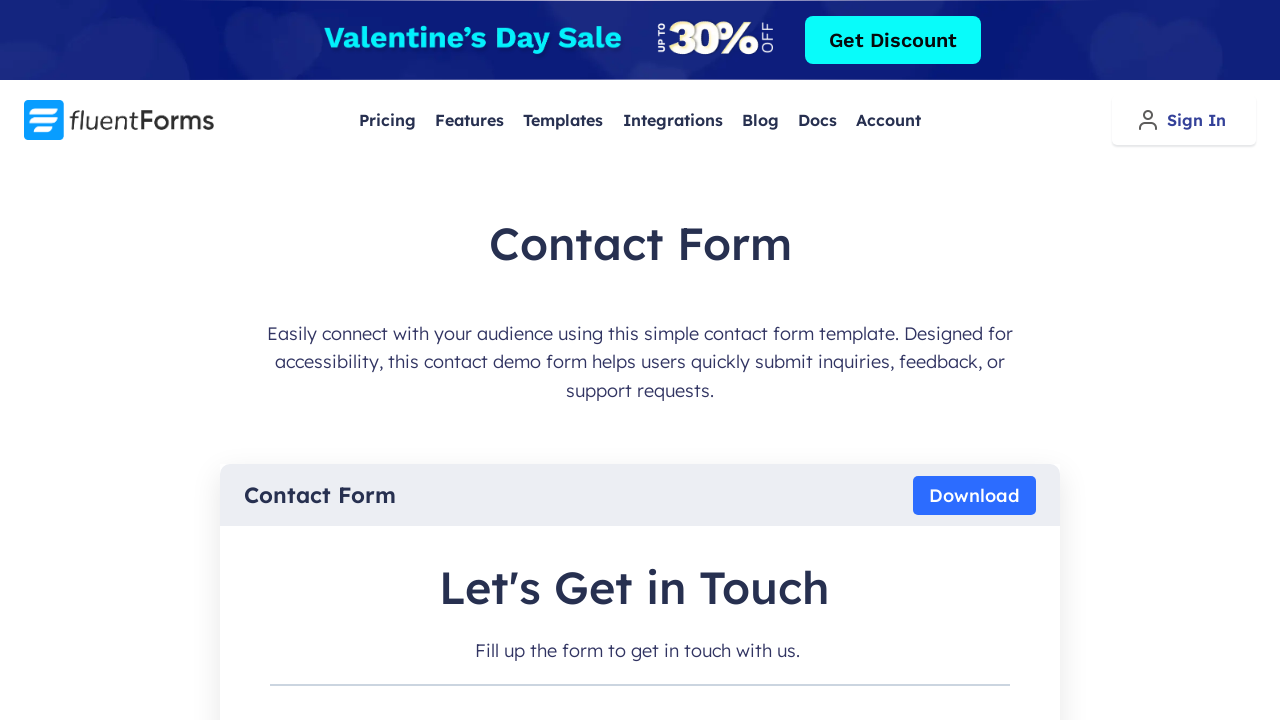

Filled first name field with 'Toto' on #ff_3_names_first_name_
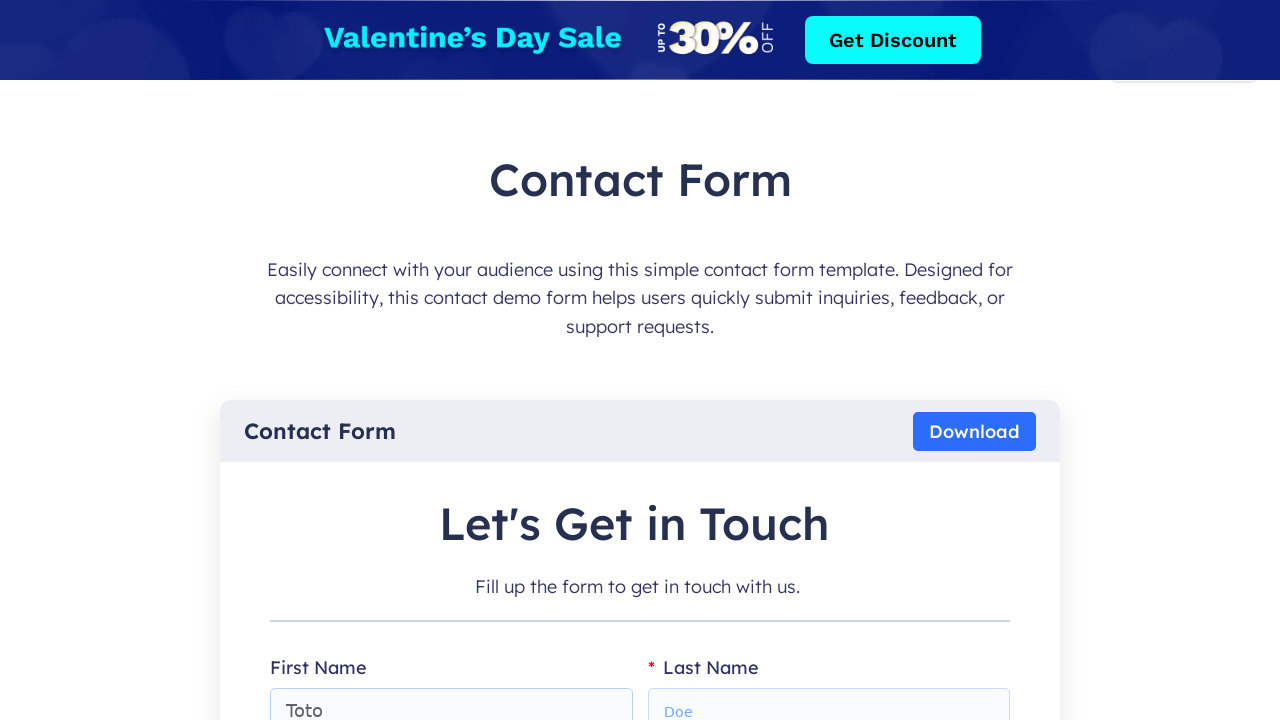

Filled last name field with 'Tutu' on #ff_3_names_last_name_
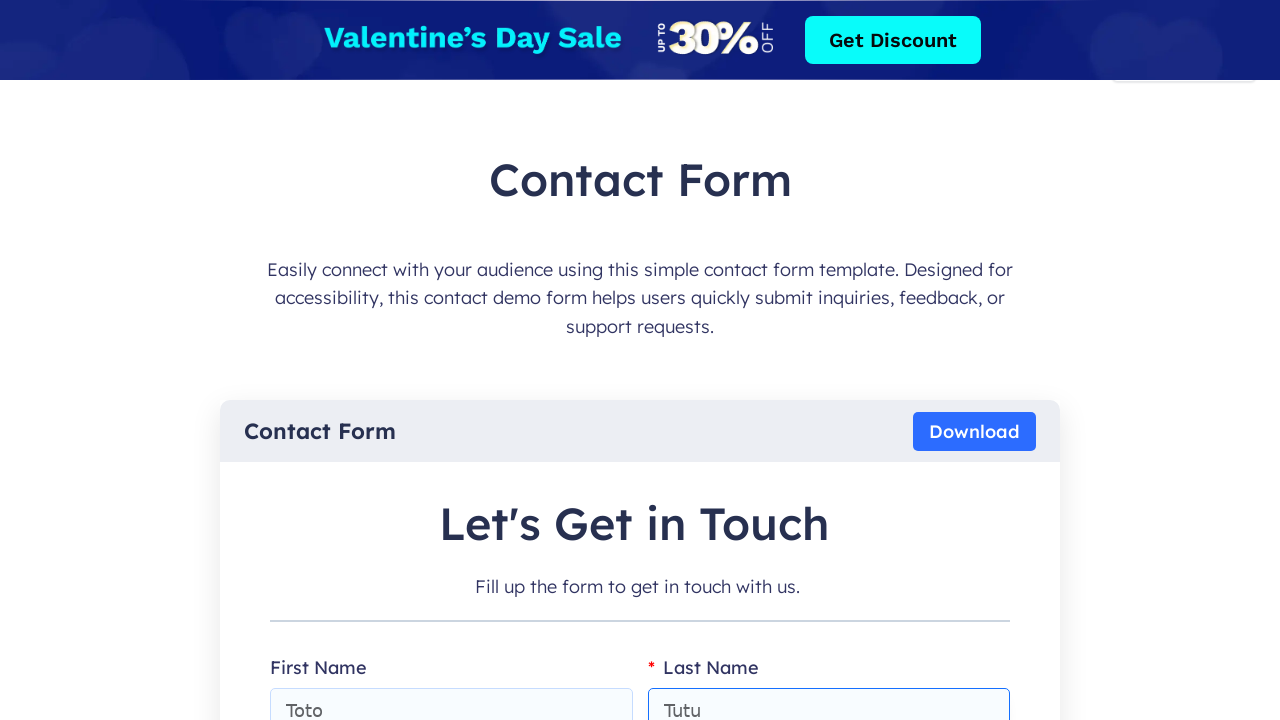

Filled subject field with 'Test' on #ff_3_subject
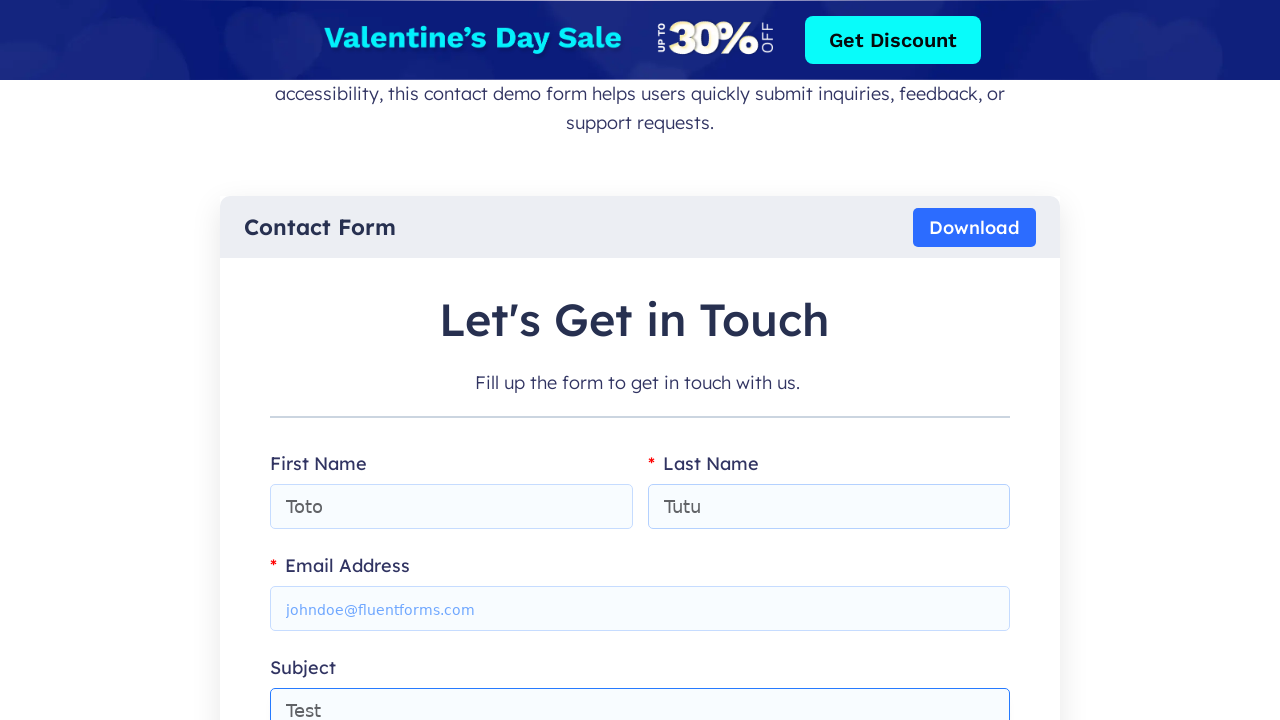

Filled message field with 'Ceci est un test' on #ff_3_message
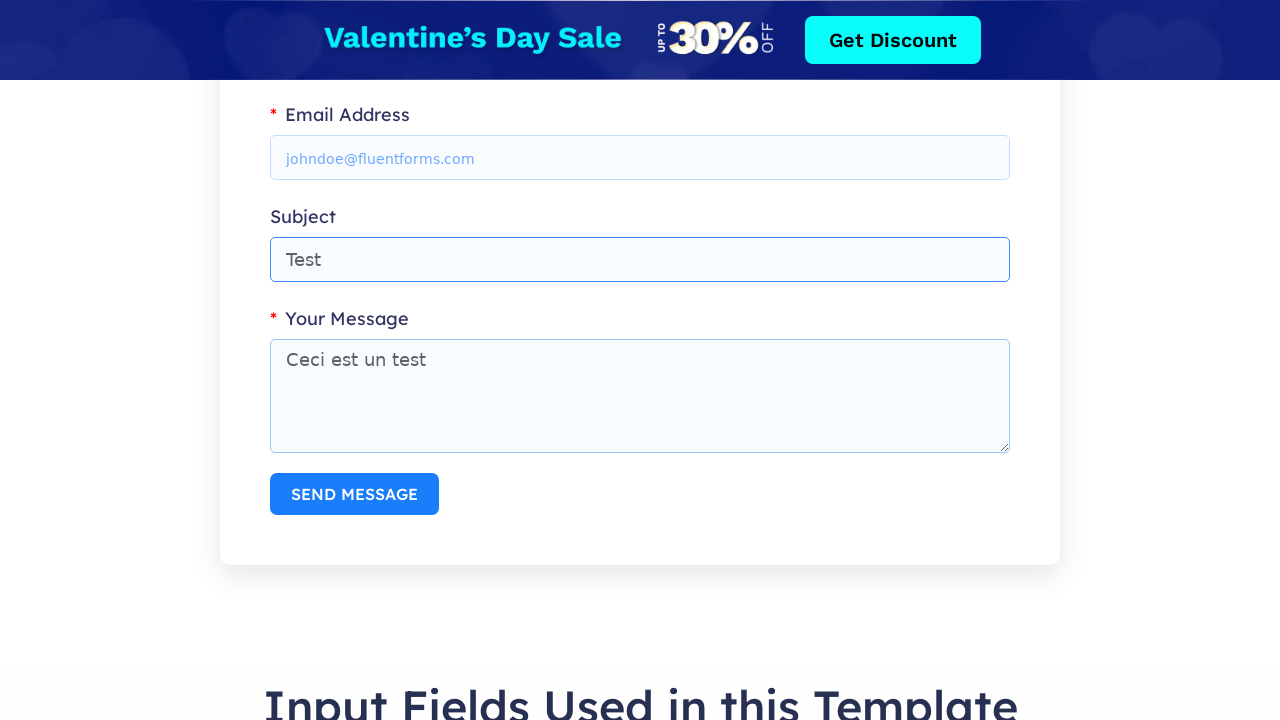

Clicked Send Message button to submit form without email at (354, 494) on text='Send Message'
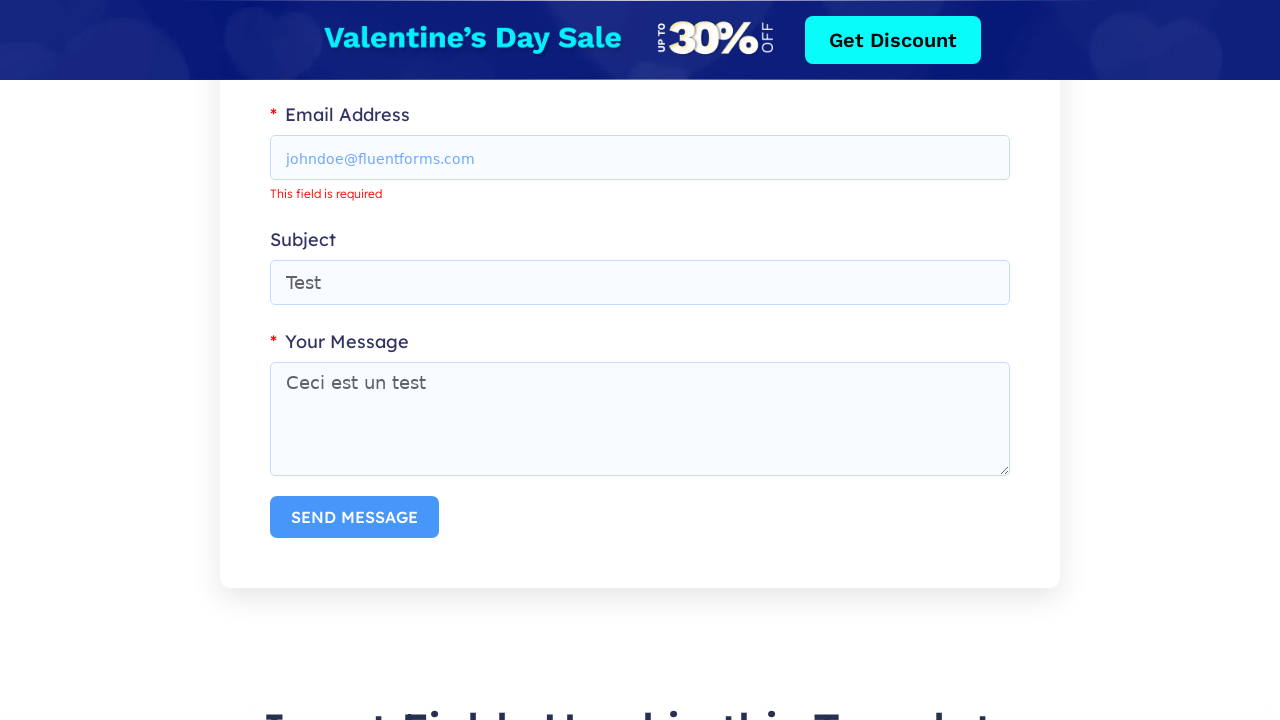

Email validation error message appeared
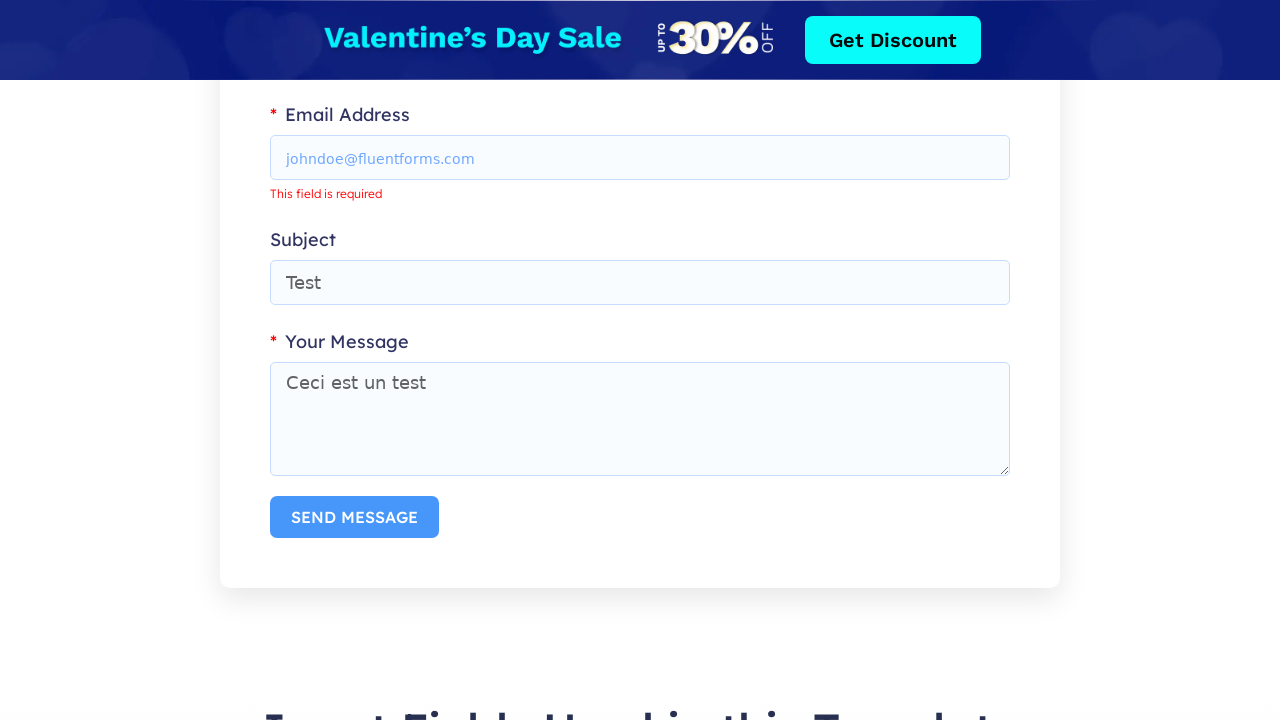

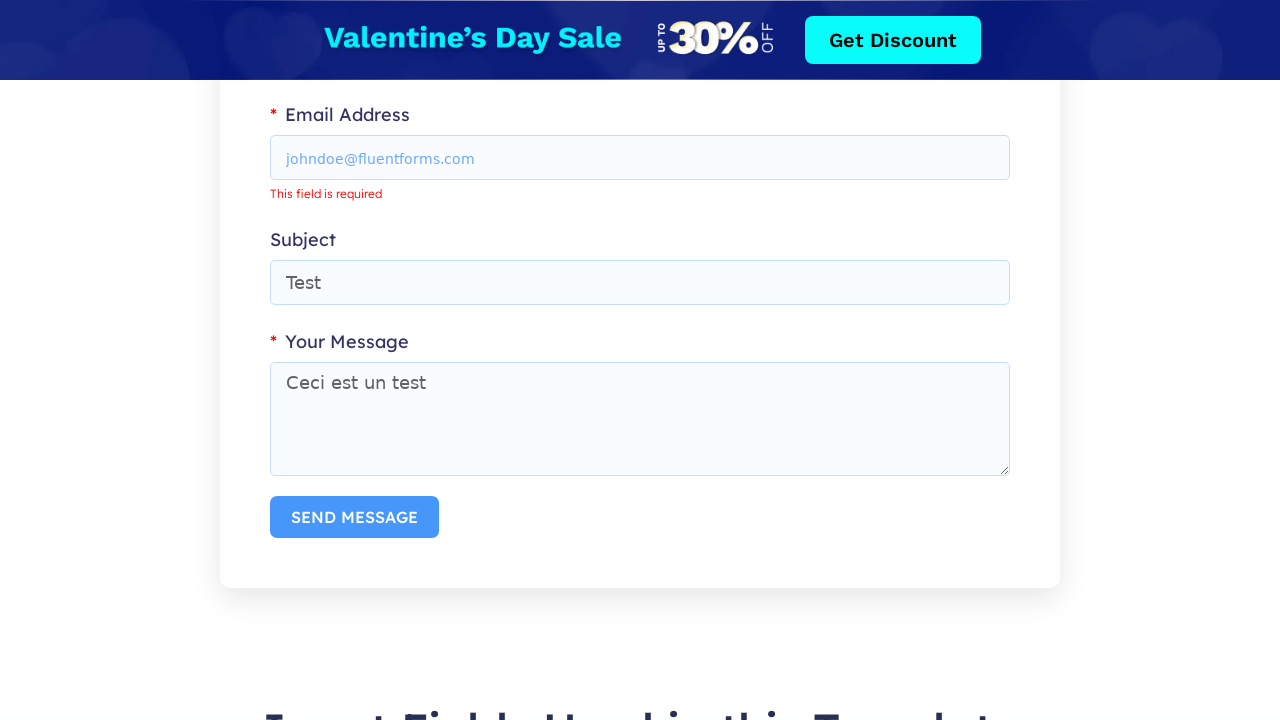